Tests form filling on a practice e-commerce site by entering a name and password into a demo registration/practice form, and verifies the page title contains "ProtoCommerce".

Starting URL: https://rahulshettyacademy.com/angularpractice/

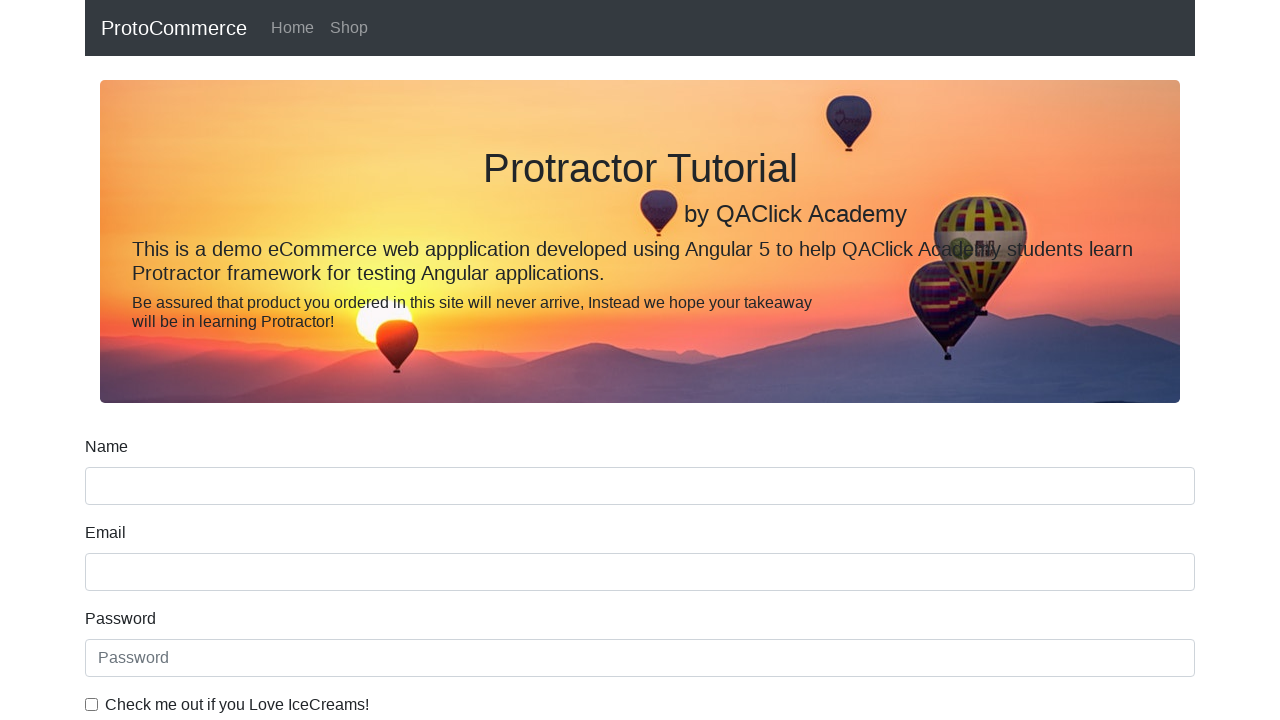

Verified page title contains 'ProtoCommerce'
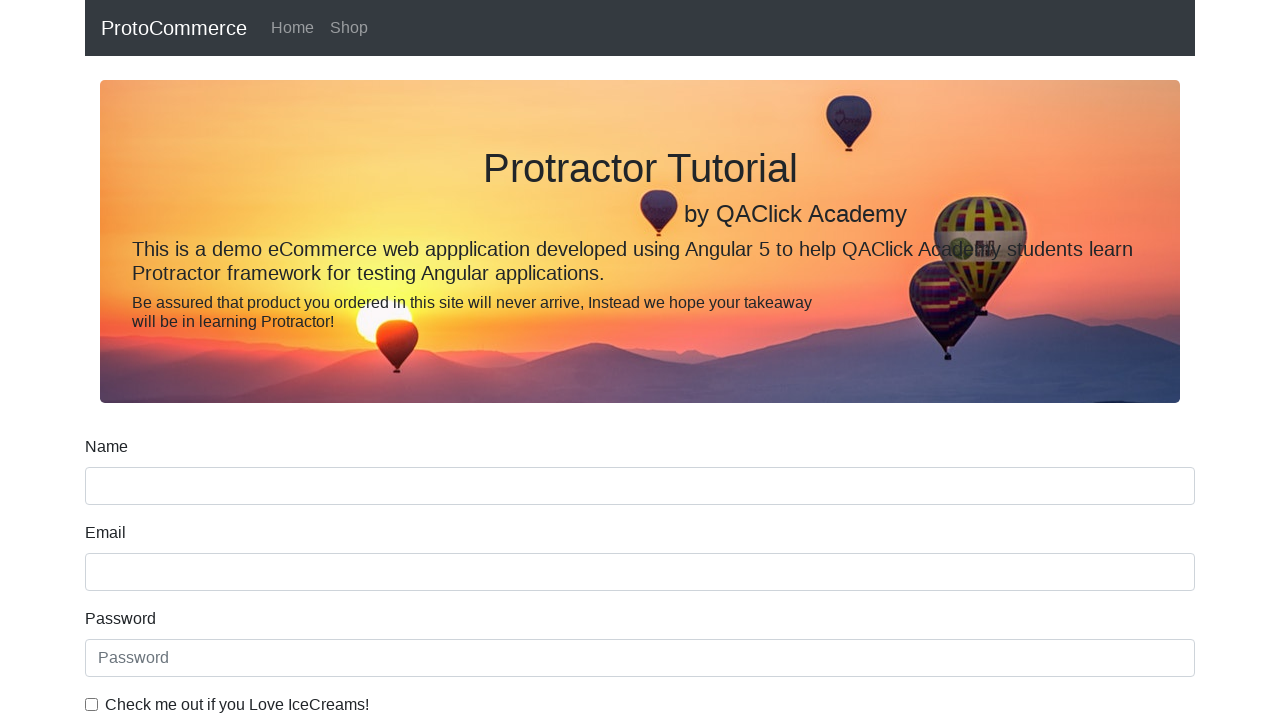

Filled name field with 'Karthik' on input[name='name']
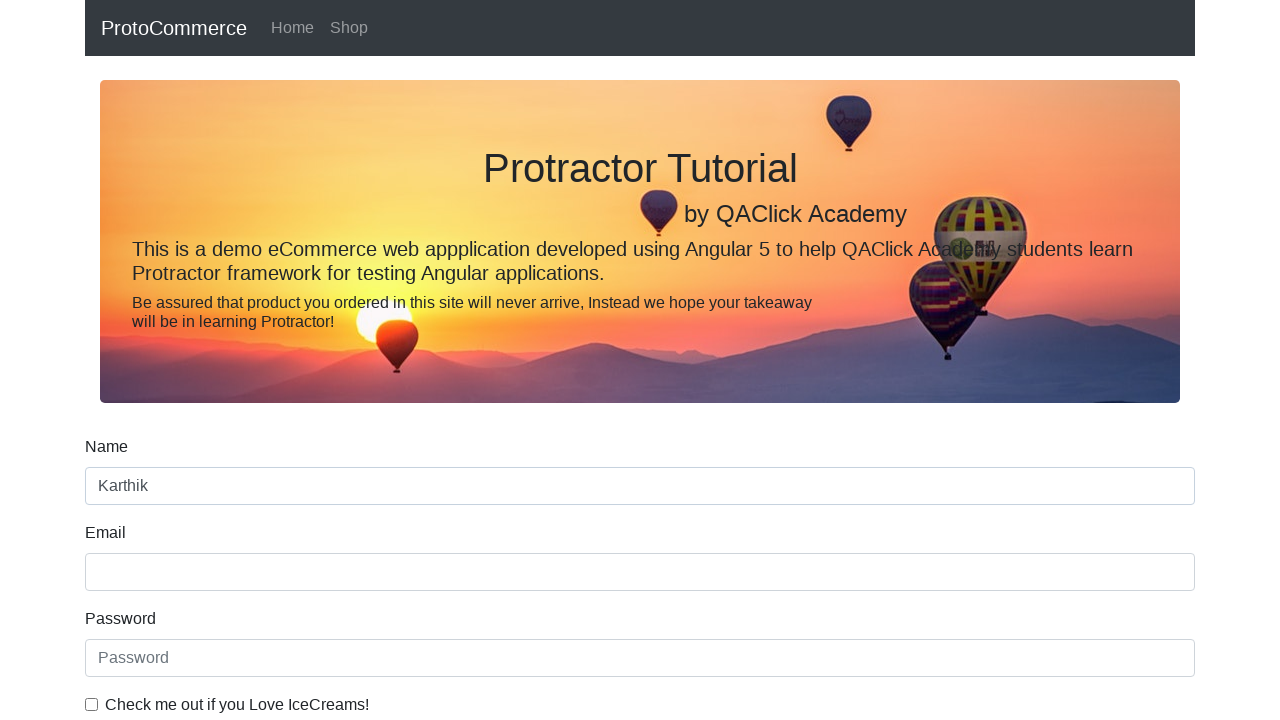

Filled password field with 'Passw0rd' on #exampleInputPassword1
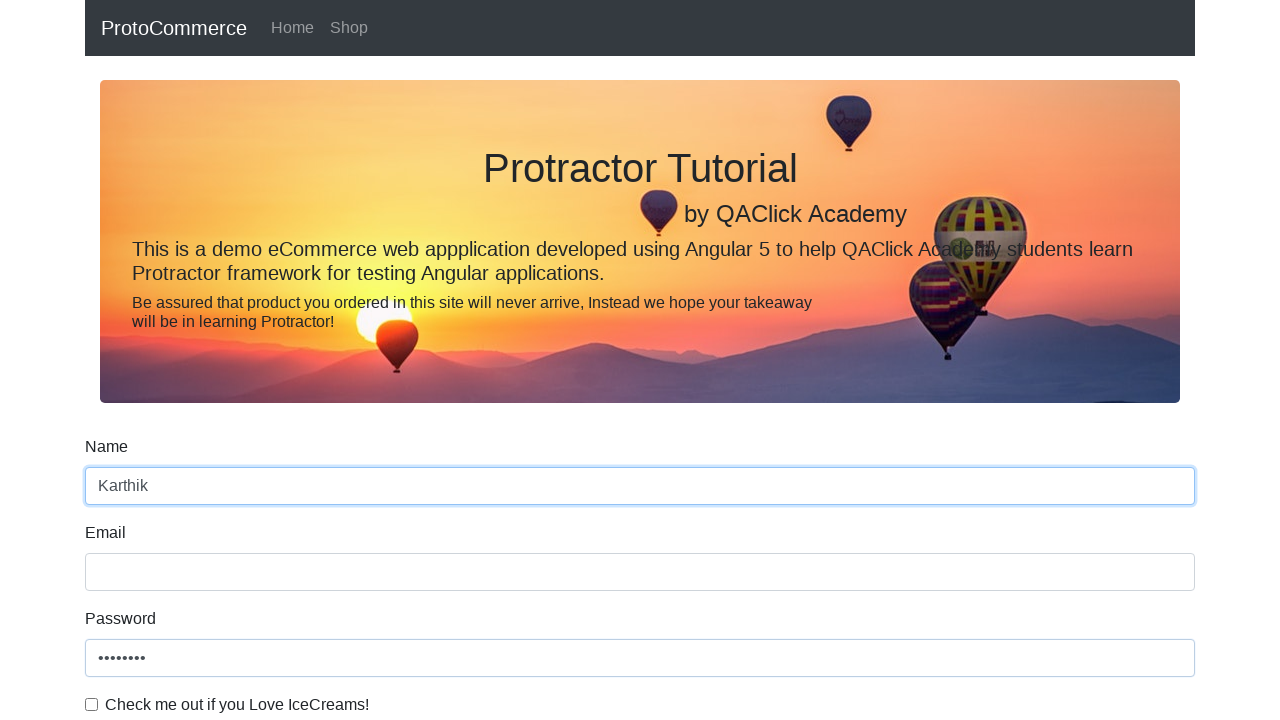

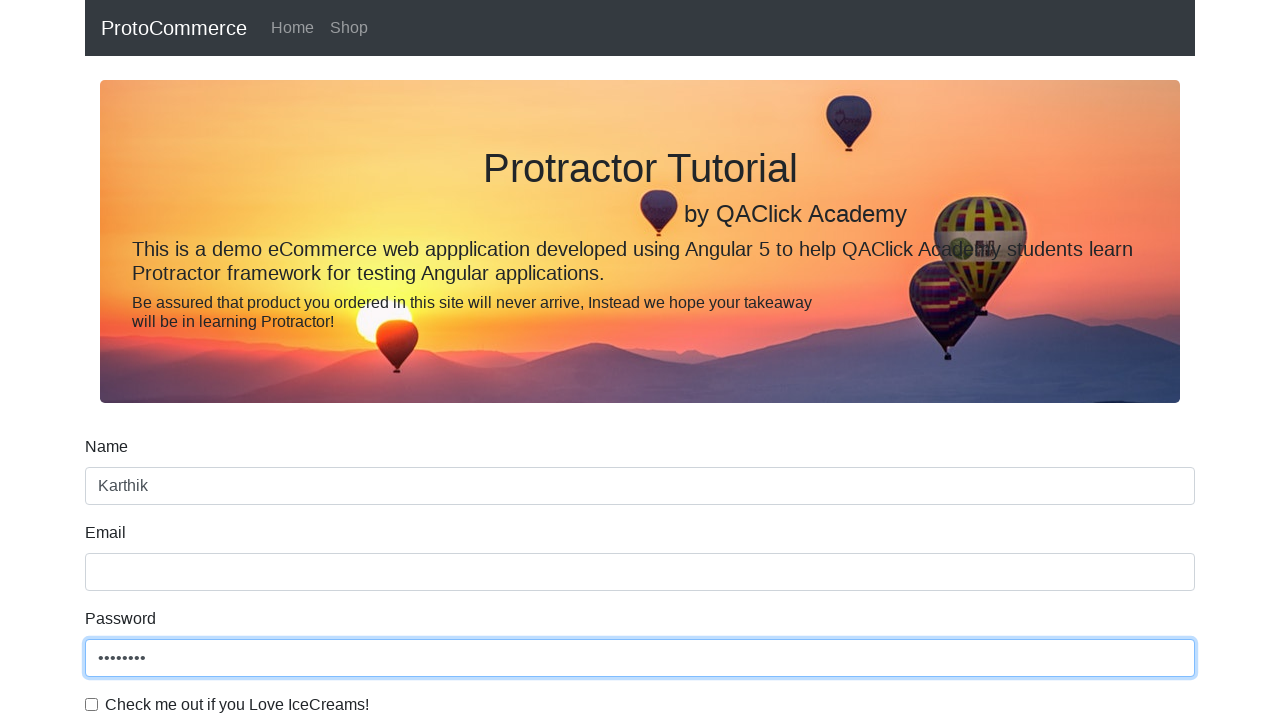